Tests a jQuery dropdown combo tree component by clicking on the input box to open the dropdown and selecting a specific choice value from the list

Starting URL: https://www.jqueryscript.net/demo/Drop-Down-Combo-Tree/

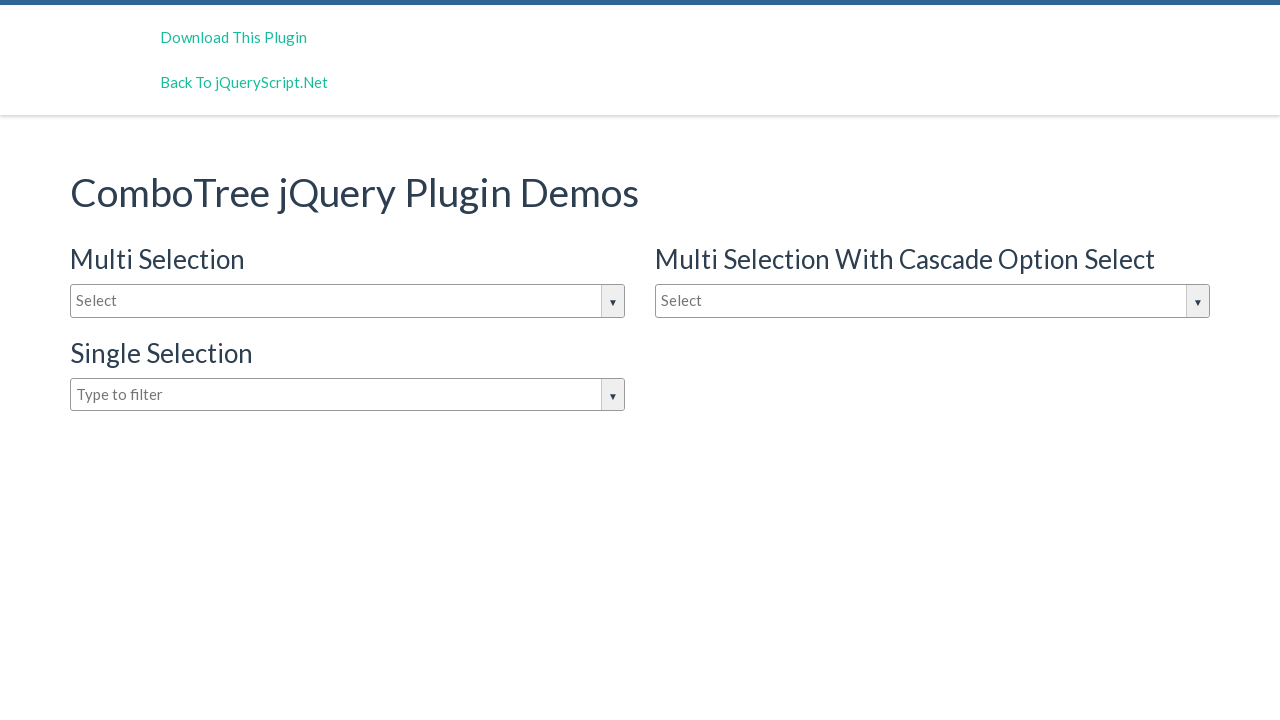

Clicked on dropdown input box to open it at (348, 301) on #justAnInputBox
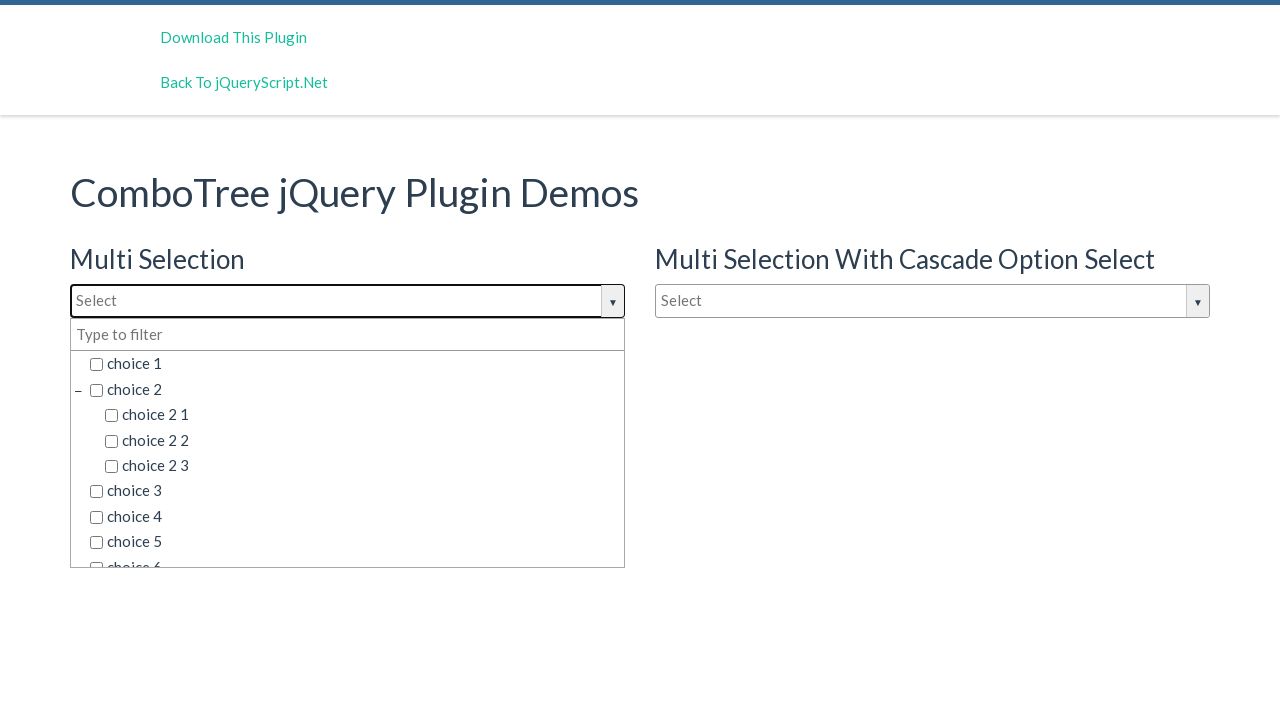

Dropdown choices appeared
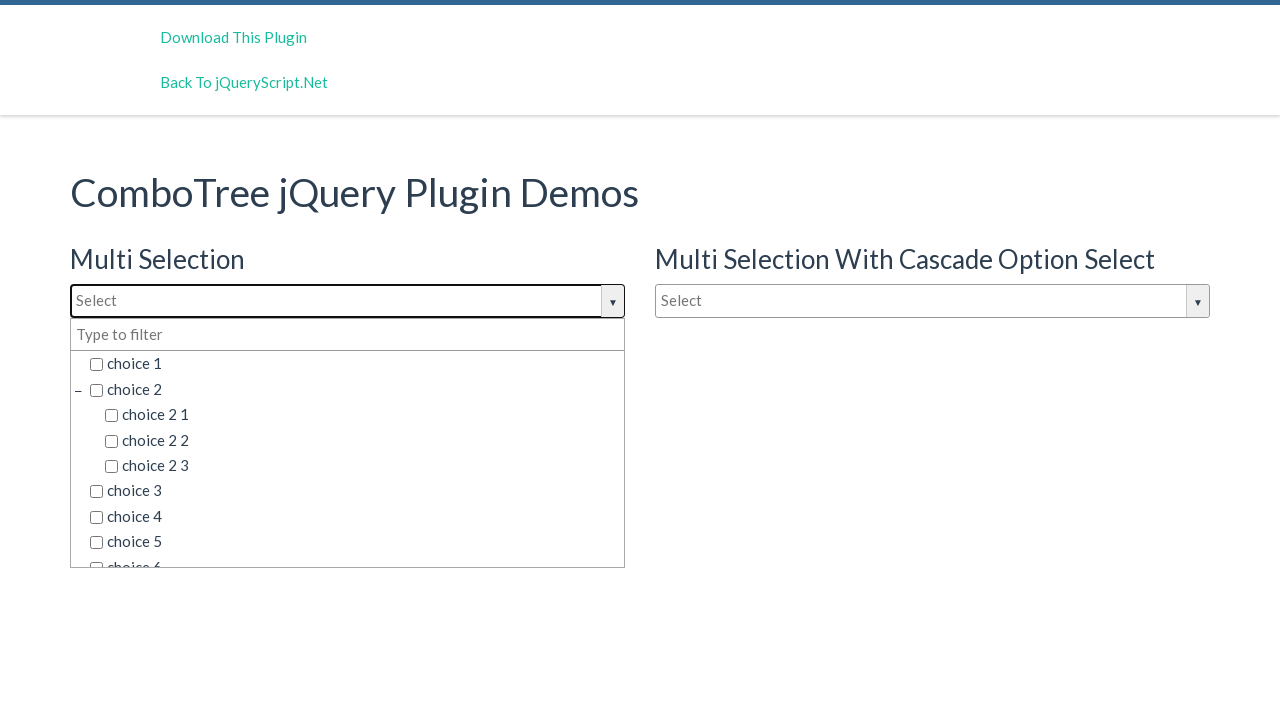

Selected 'choice 3' from dropdown list at (355, 491) on xpath=//*[@class='comboTreeItemTitle' and text()='choice 3']
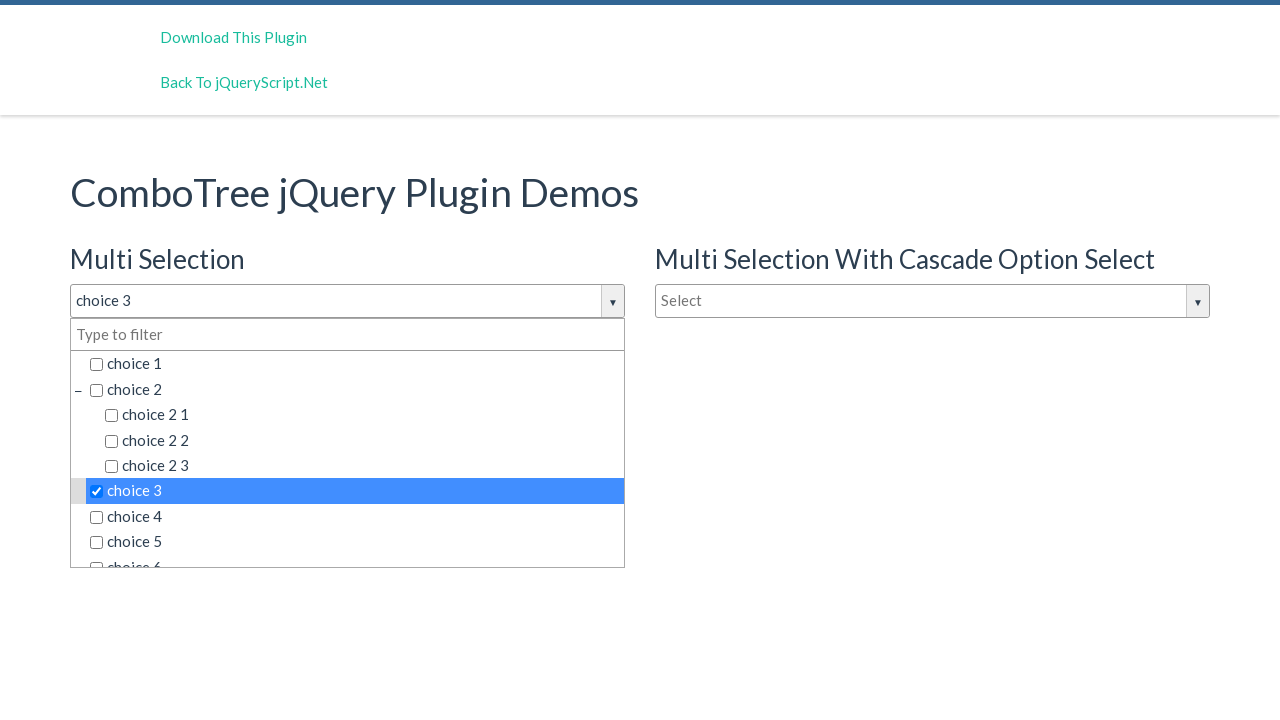

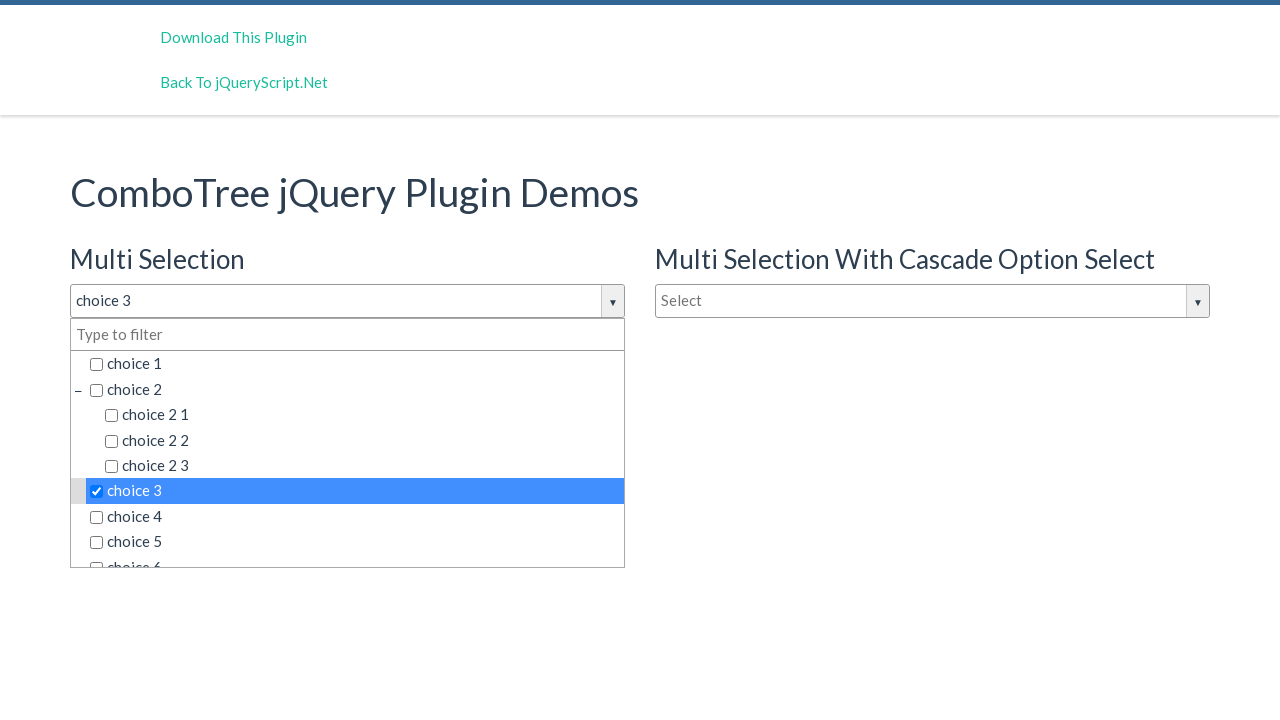